Tests selecting a hobby checkbox

Starting URL: https://demoqa.com/automation-practice-form

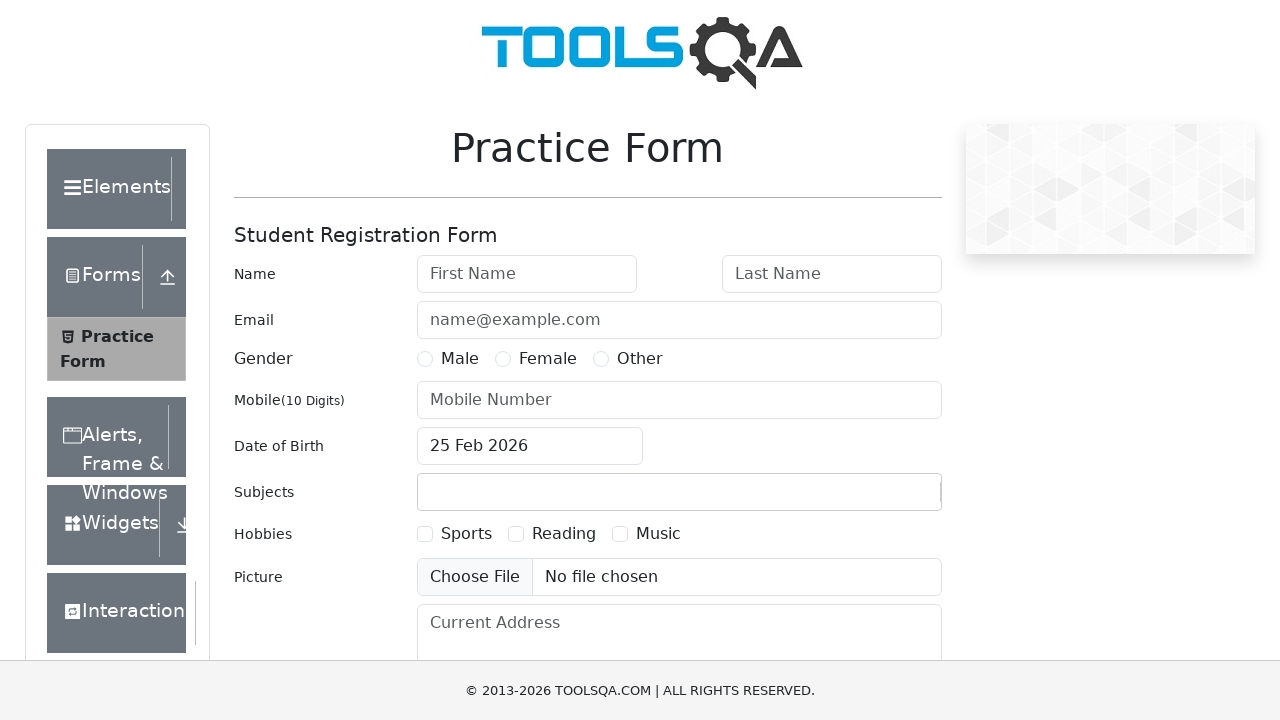

Navigated to automation practice form page
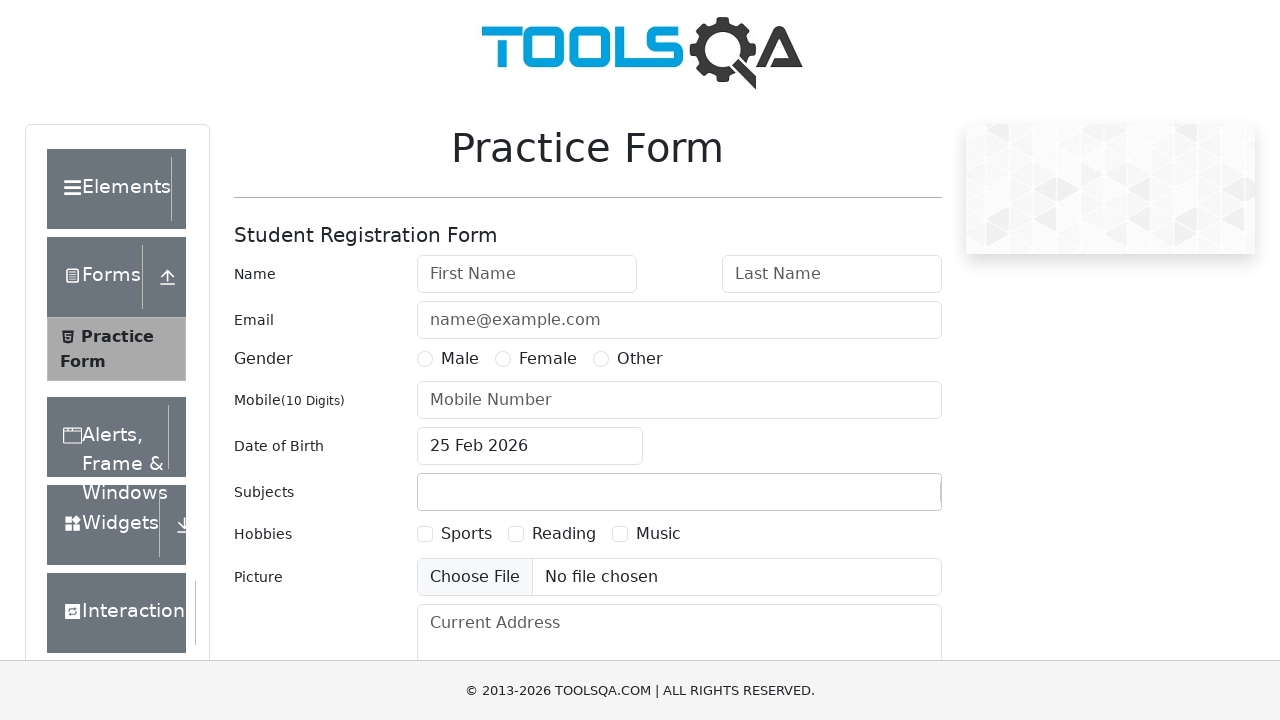

Selected hobby checkbox at (564, 534) on xpath=//label[@for='hobbies-checkbox-2']
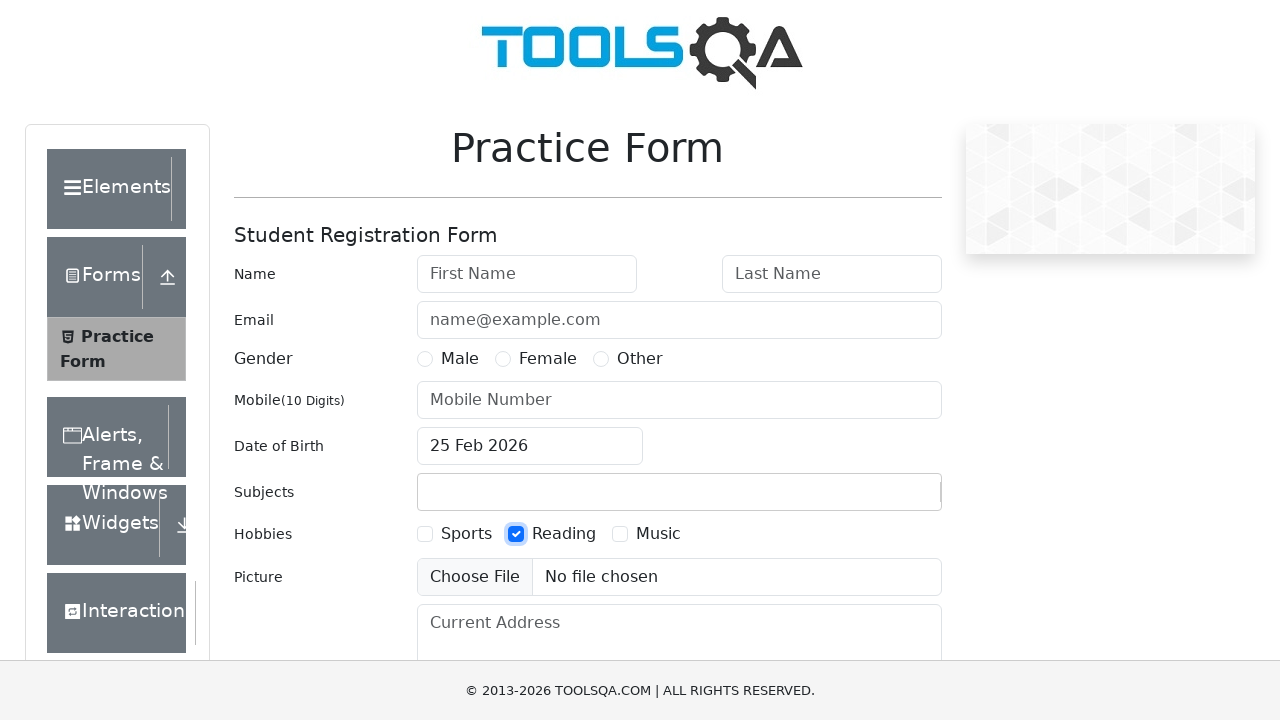

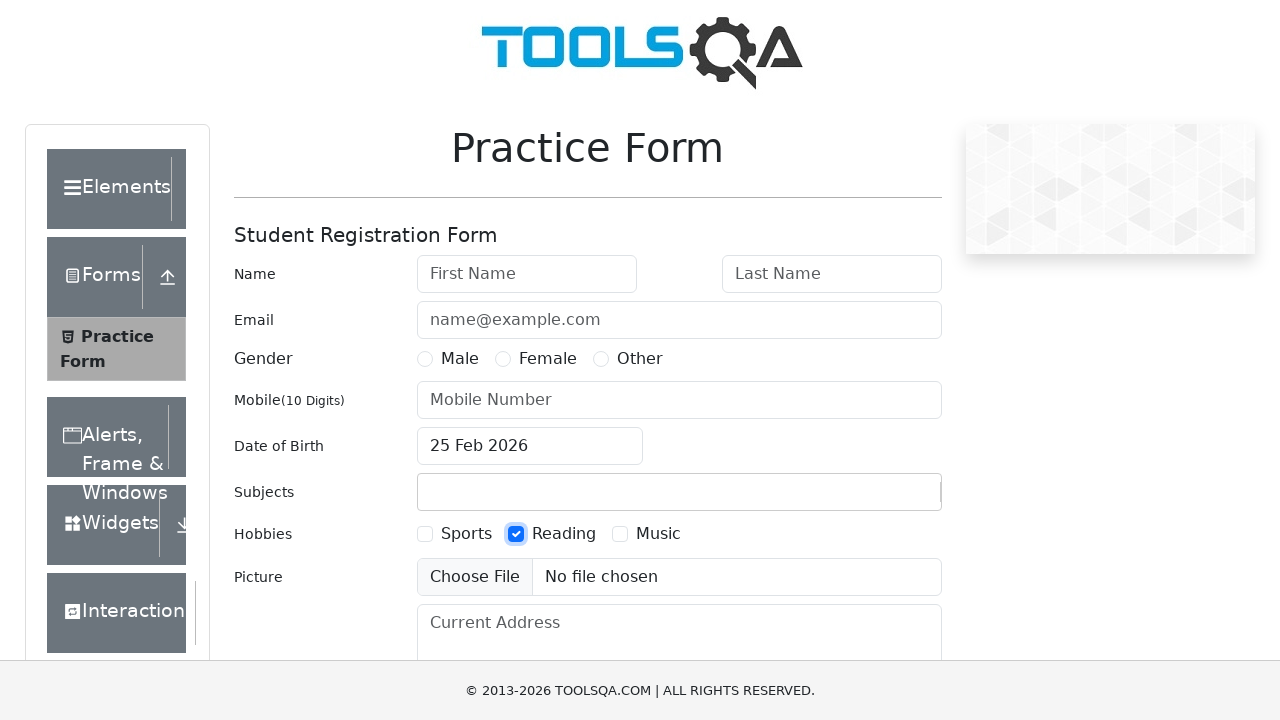